Tests browser alert handling by clicking buttons that trigger JavaScript alerts, accepting a simple alert, and entering text into a prompt alert

Starting URL: https://demoqa.com/alerts

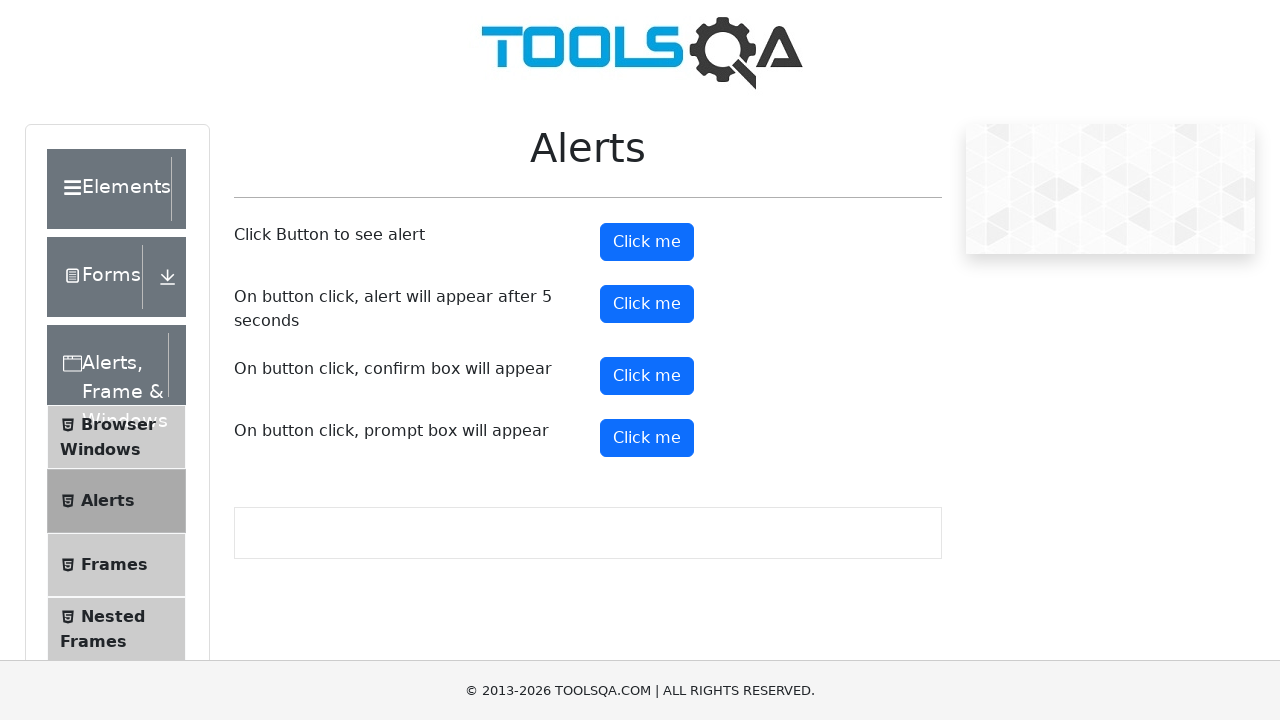

Clicked alert button to trigger simple alert at (647, 242) on #alertButton
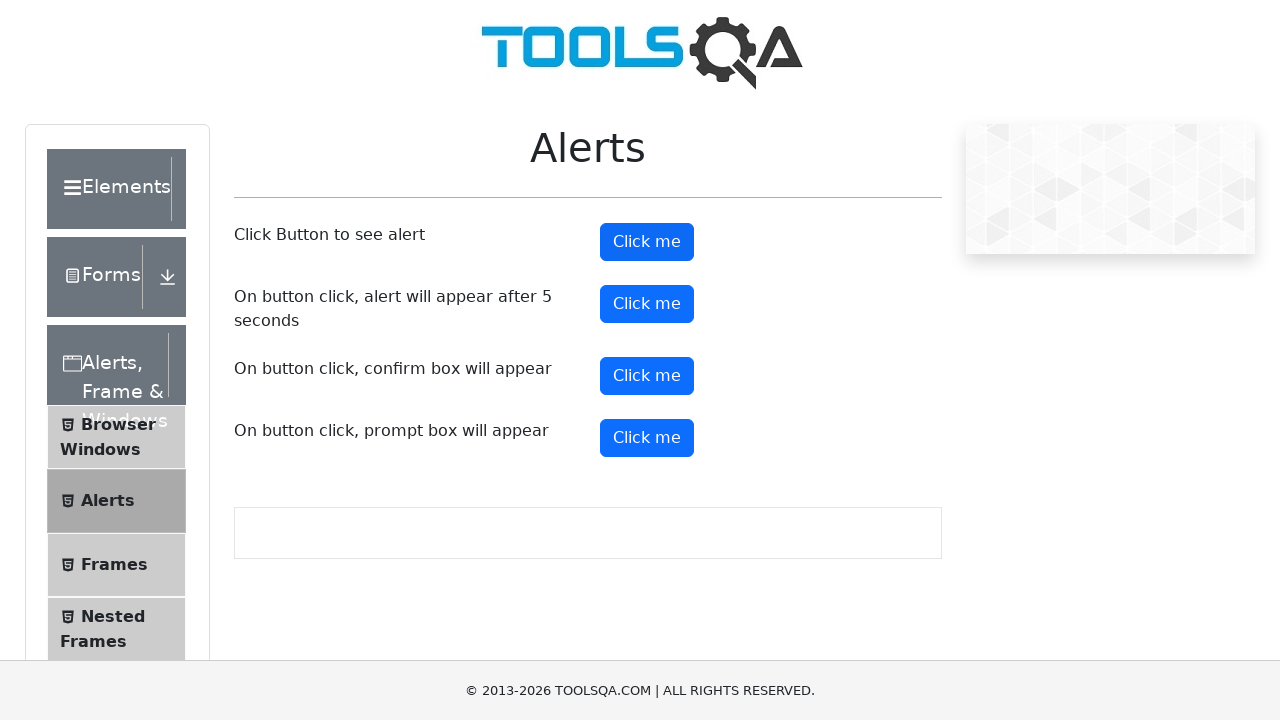

Set up dialog handler to accept alert
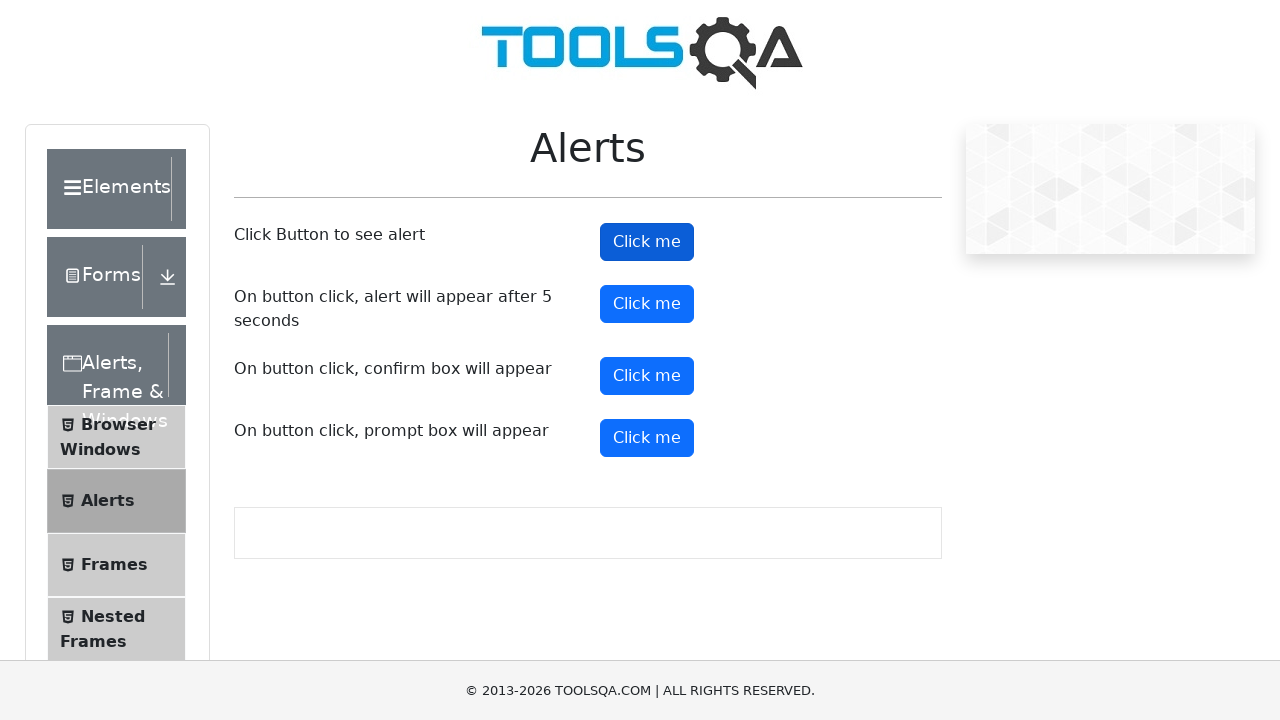

Waited 1000ms for alert to be processed
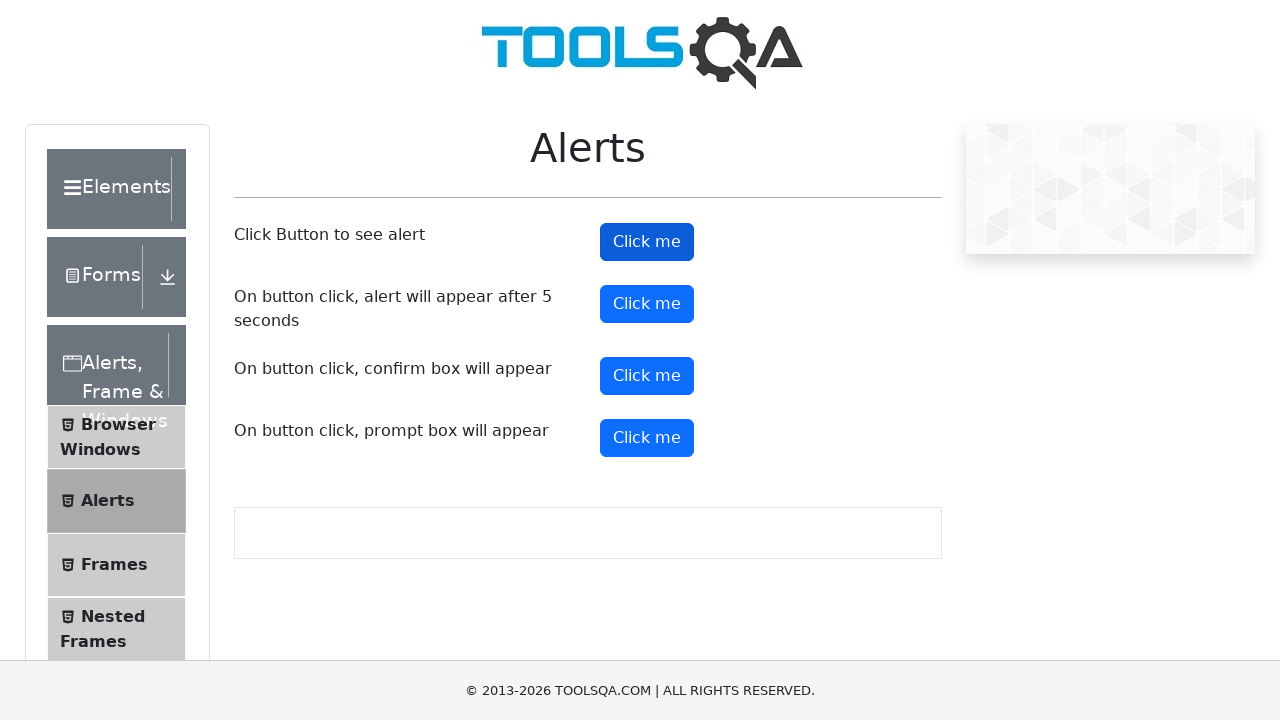

Set up one-time dialog handler to accept prompt with text 'JohnDoe123'
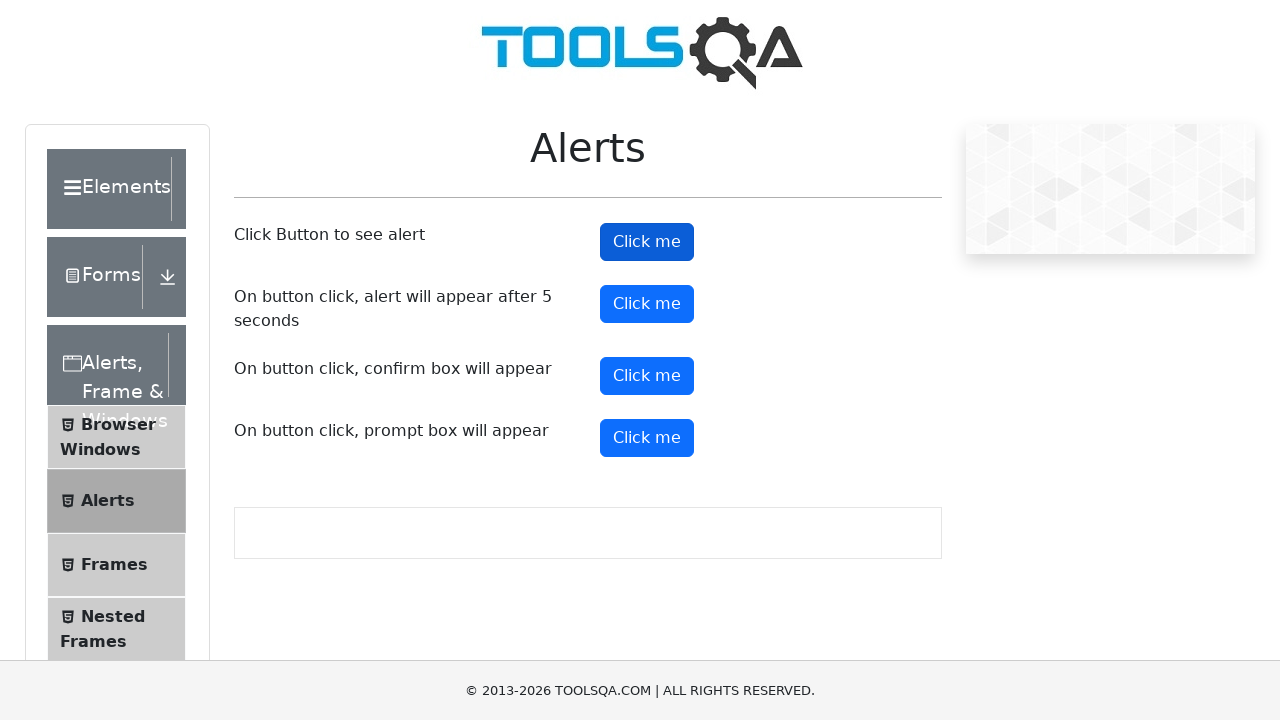

Clicked prompt button to trigger prompt alert at (647, 438) on #promtButton
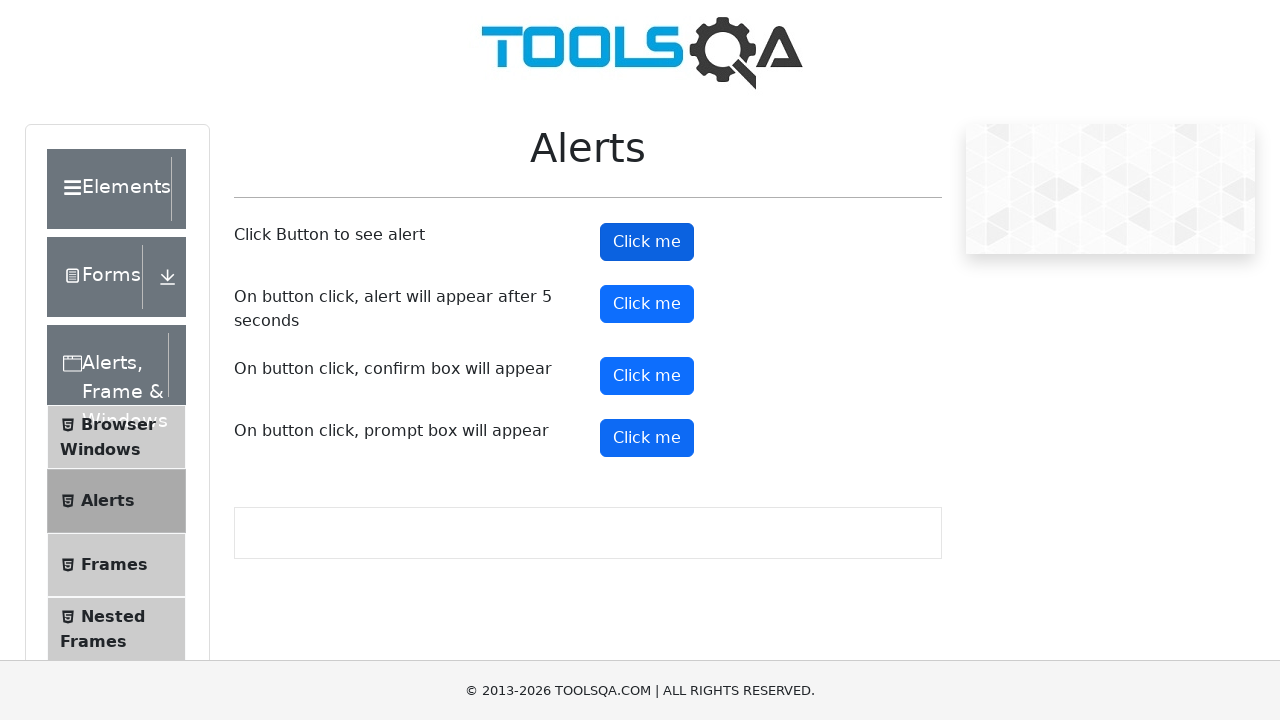

Waited 1000ms for prompt dialog to be processed
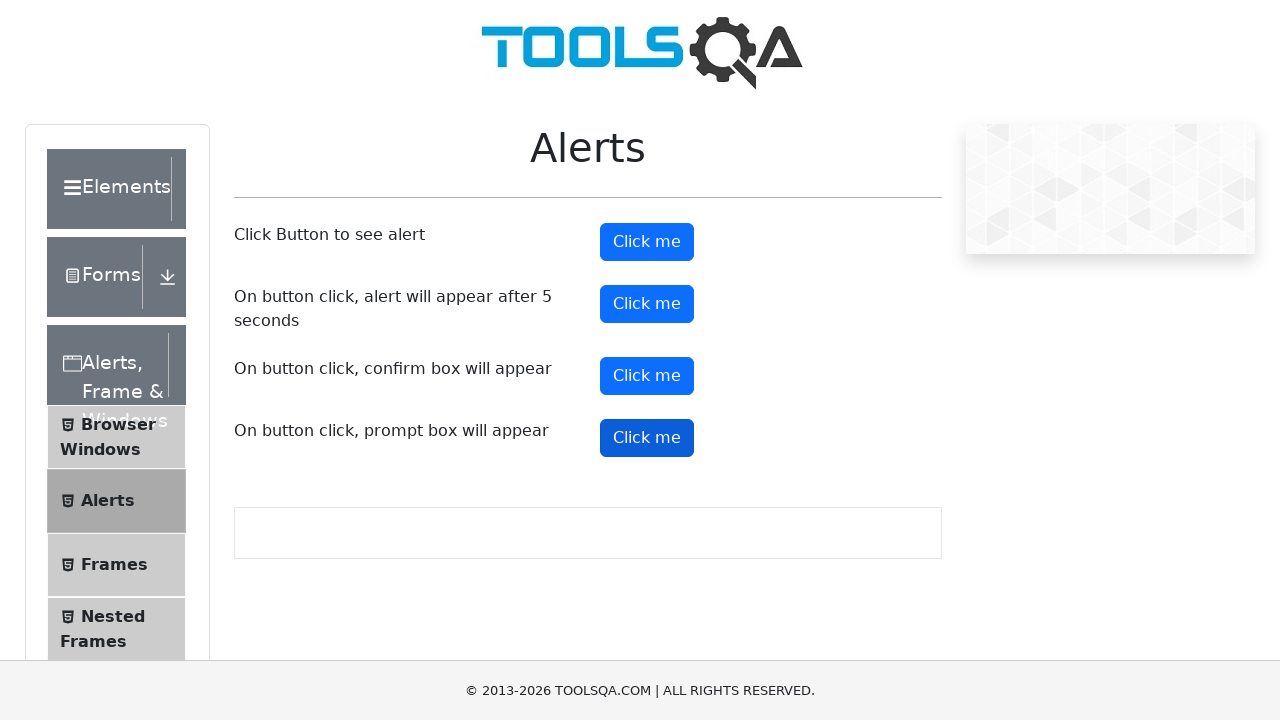

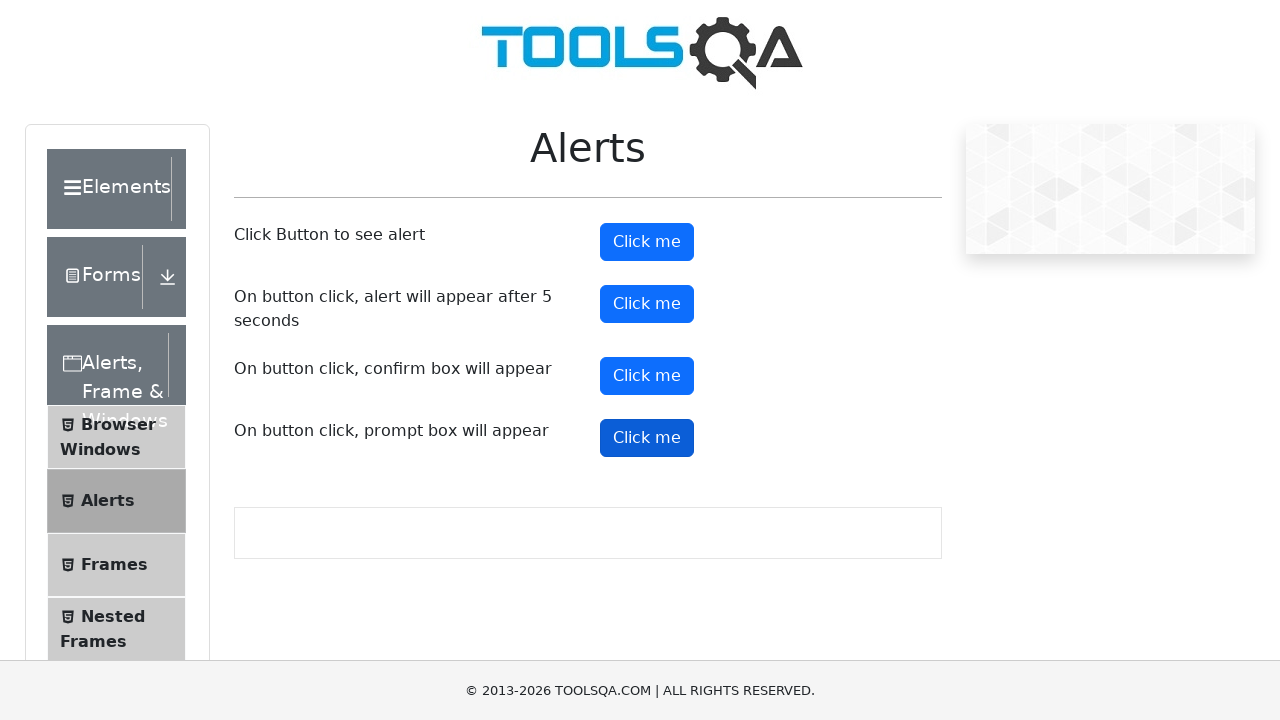